Tests static dropdown selection and passenger count increment functionality on a flight booking practice page

Starting URL: https://rahulshettyacademy.com/dropdownsPractise/

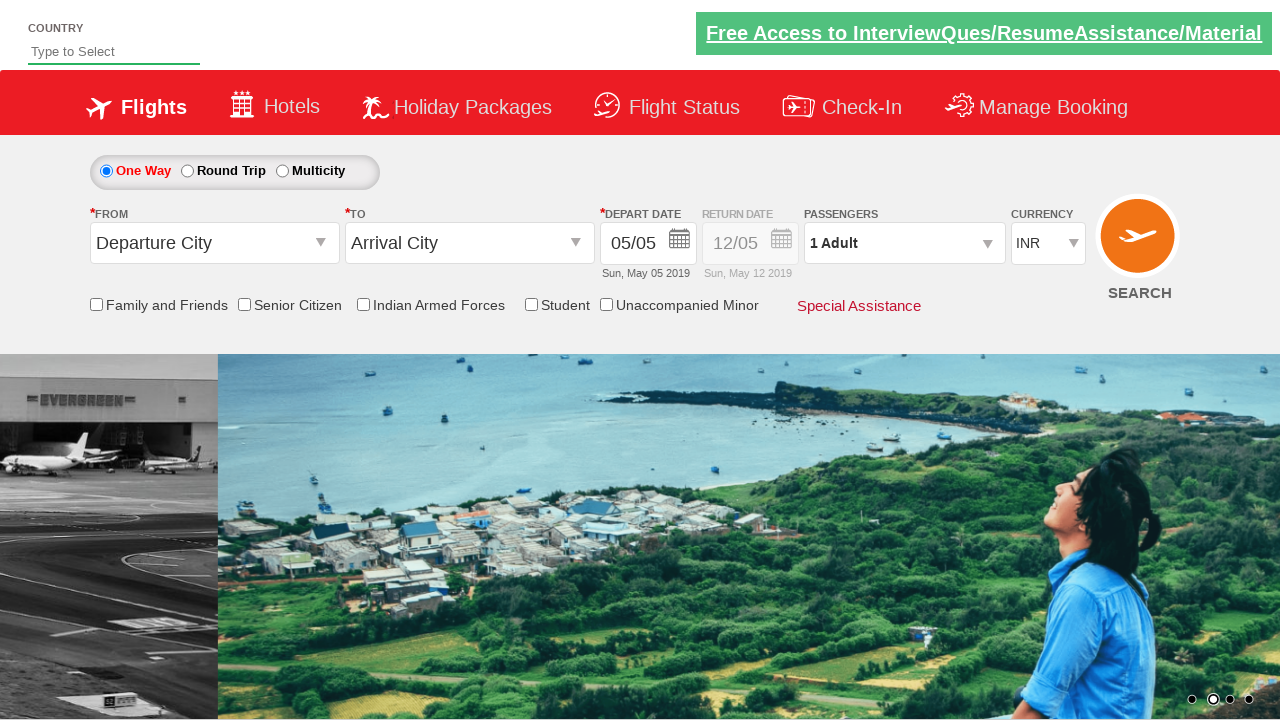

Selected INR currency from dropdown on #ctl00_mainContent_DropDownListCurrency
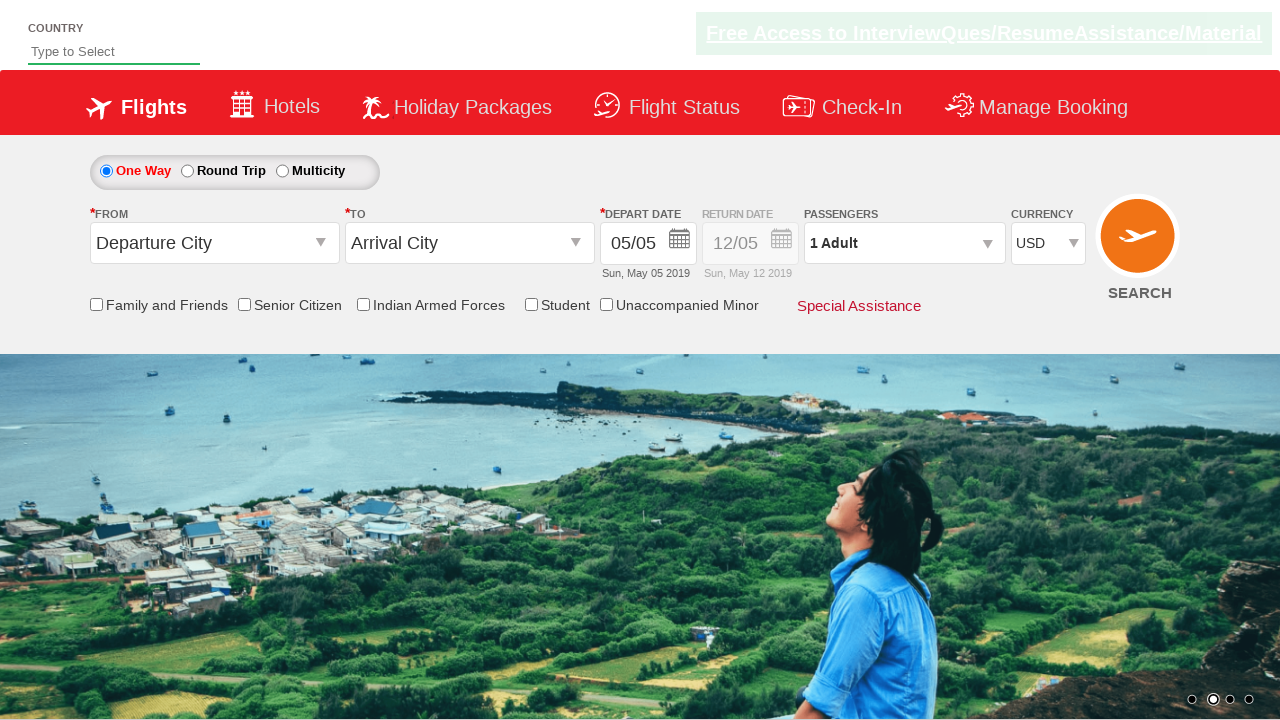

Clicked on passenger info dropdown at (904, 243) on #divpaxinfo
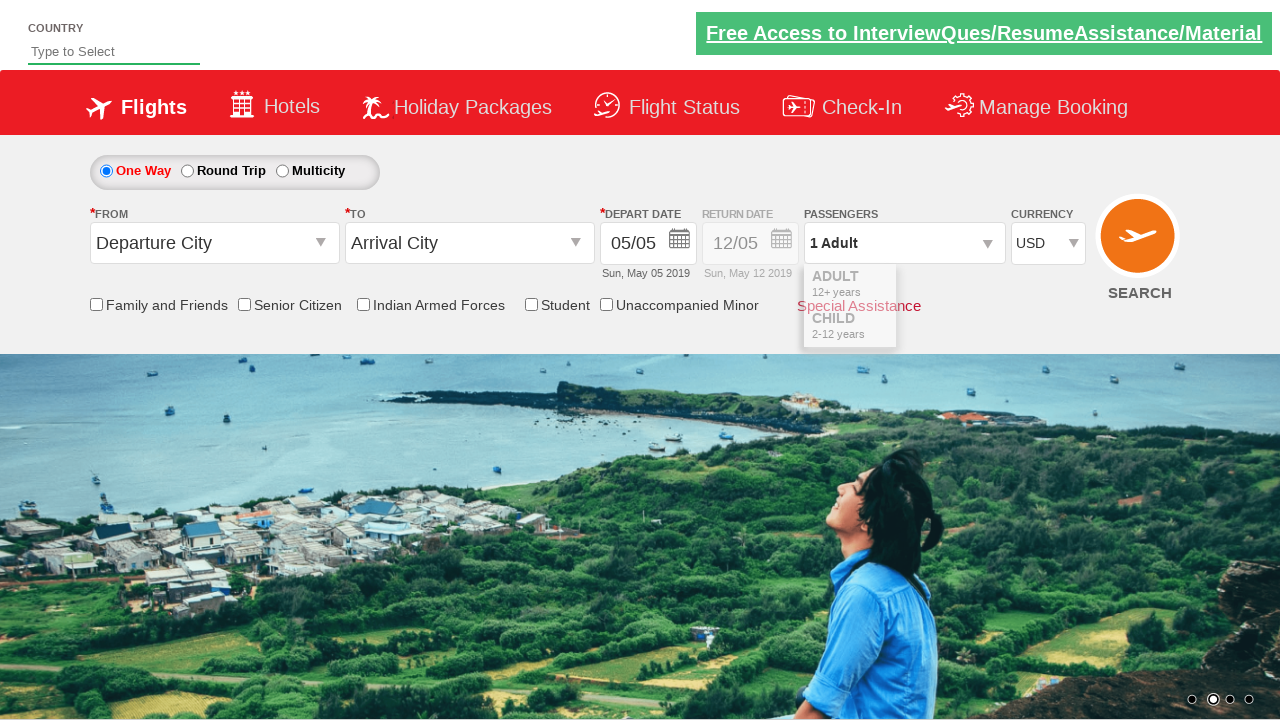

Waited for passenger dropdown to open
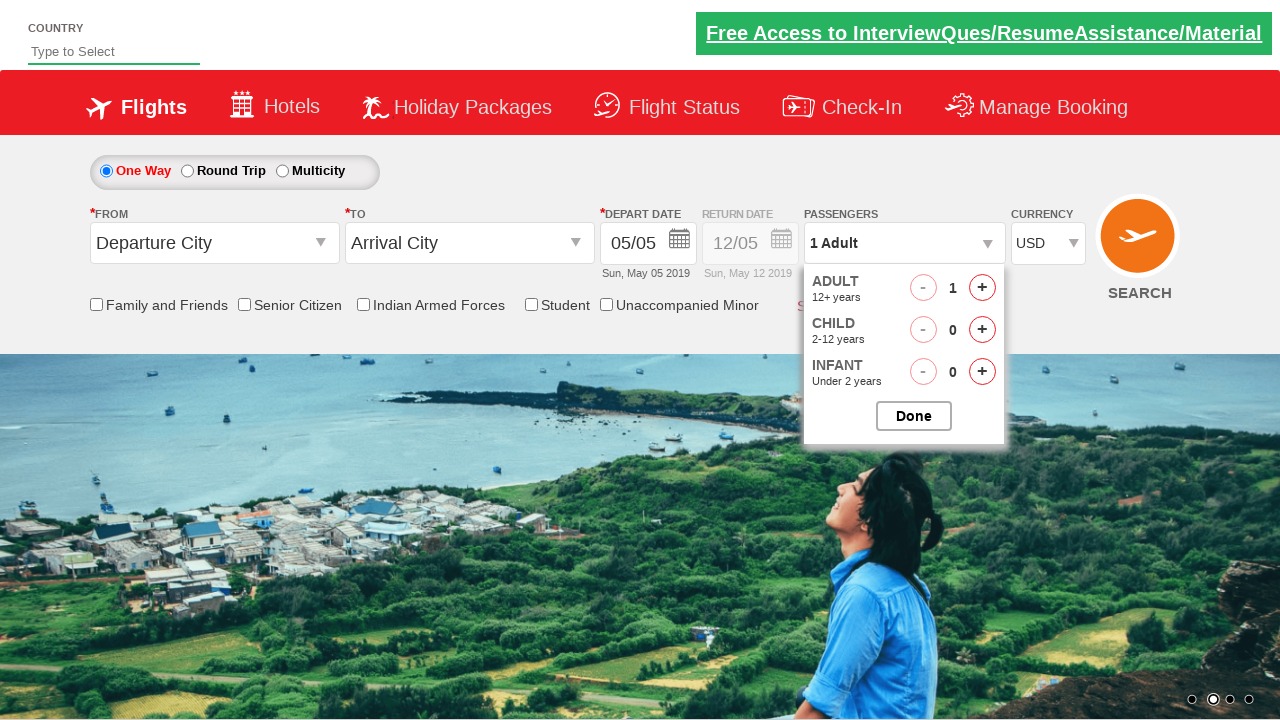

Incremented adult count (1st click) at (982, 288) on #hrefIncAdt
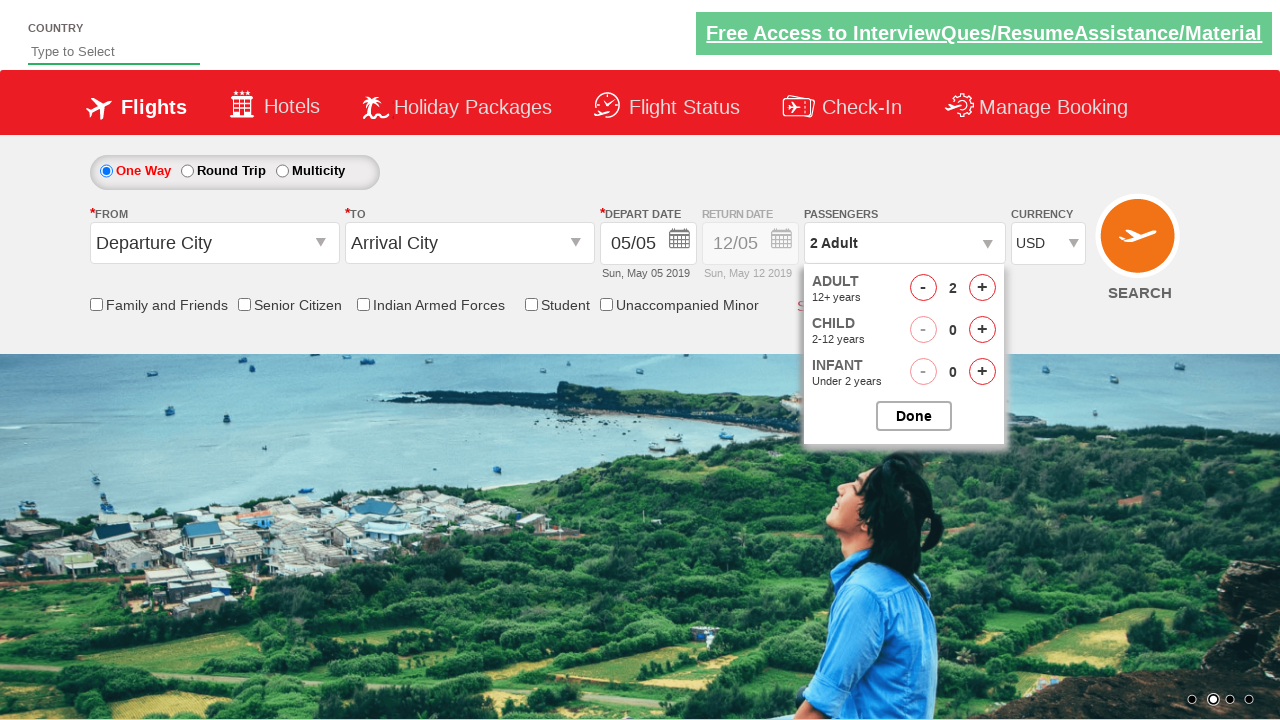

Incremented adult count (2nd click) at (982, 288) on #hrefIncAdt
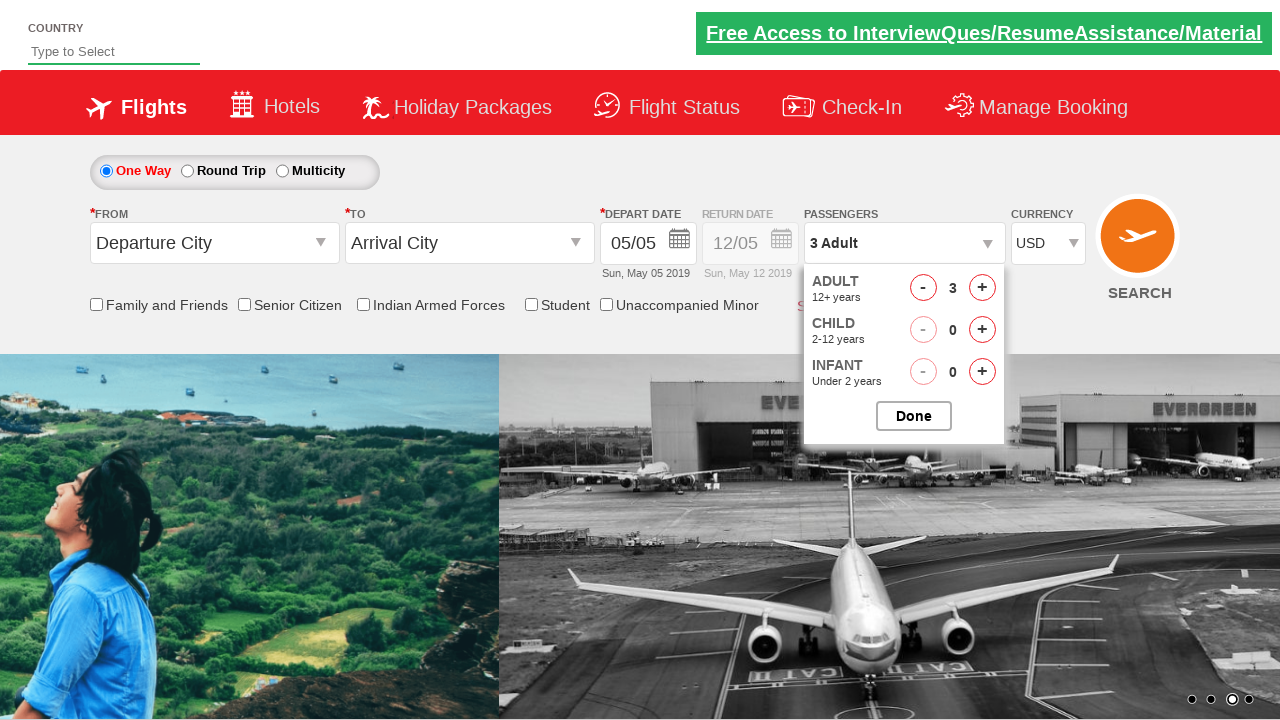

Incremented adult count (3rd click) at (982, 288) on #hrefIncAdt
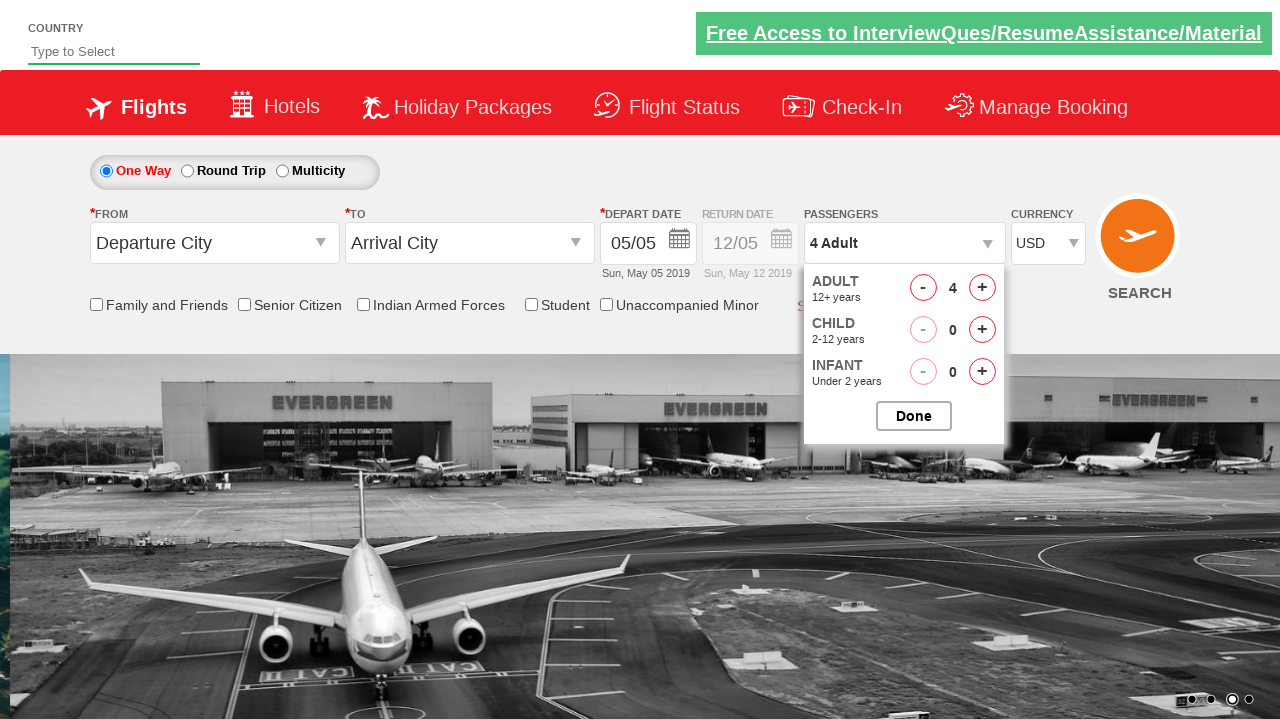

Incremented adult count (4th click) at (982, 288) on #hrefIncAdt
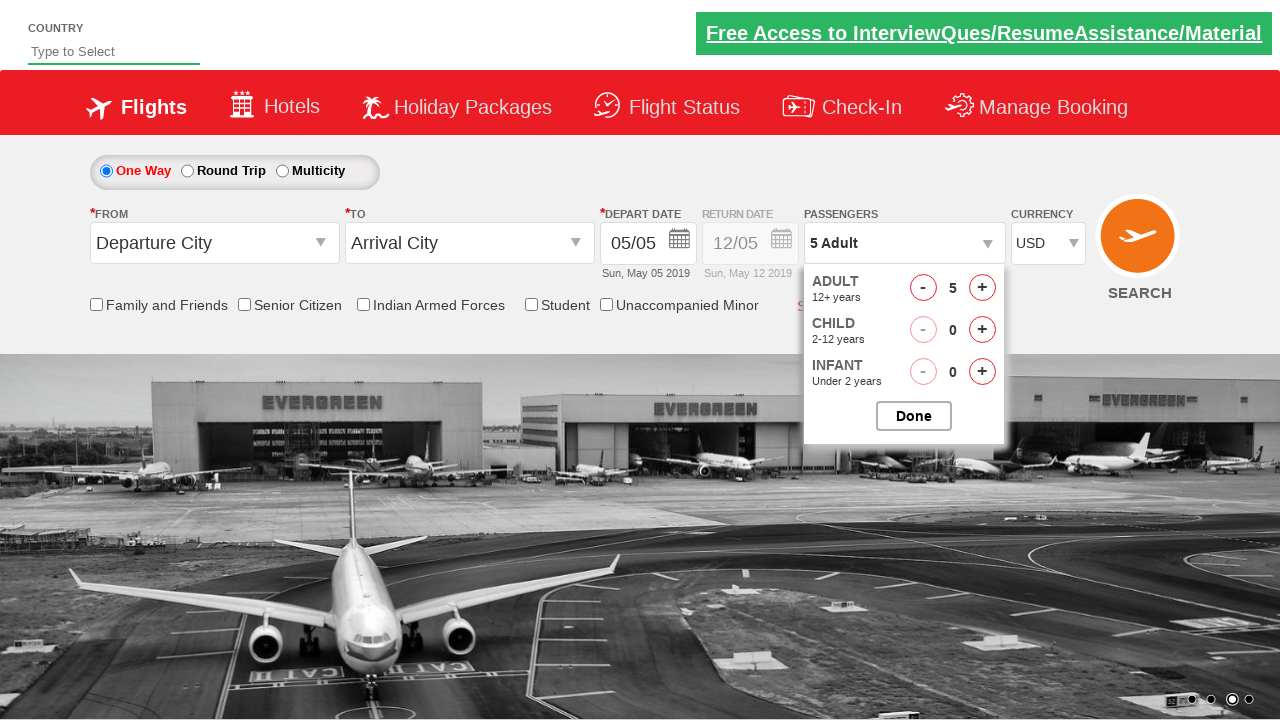

Closed passenger options dropdown at (914, 416) on #btnclosepaxoption
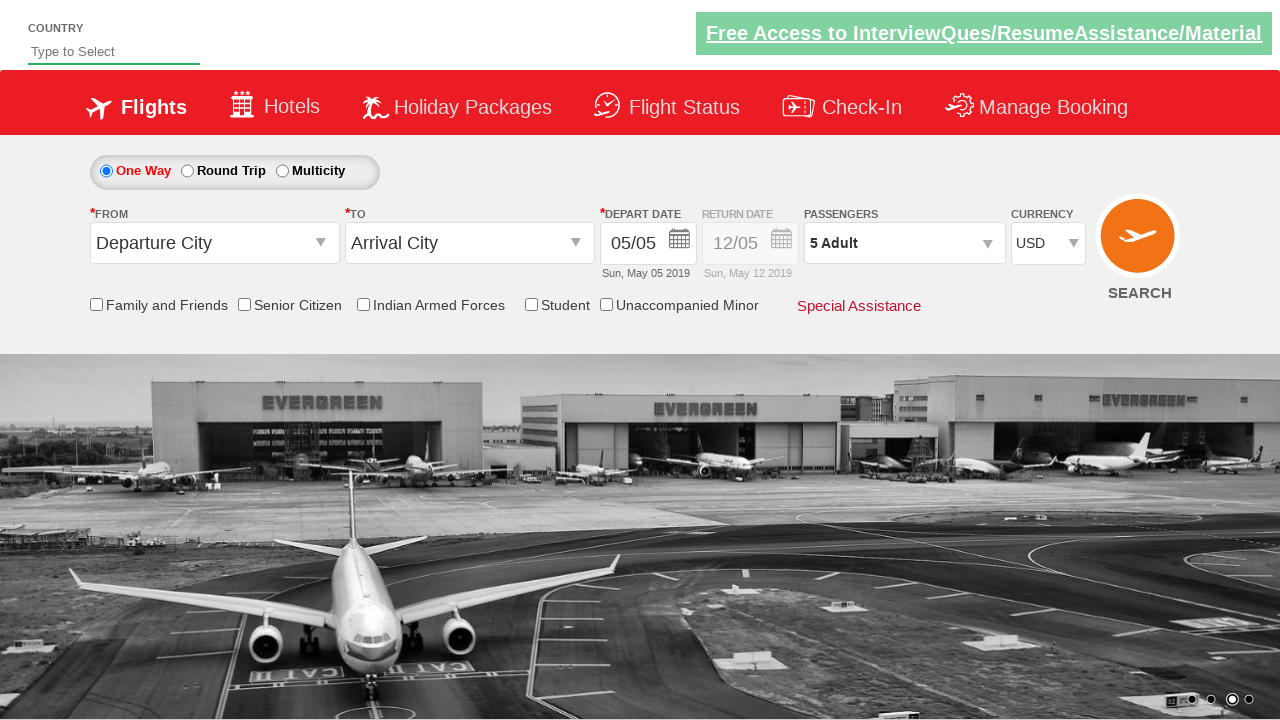

Verified passenger count displays 5 Adult
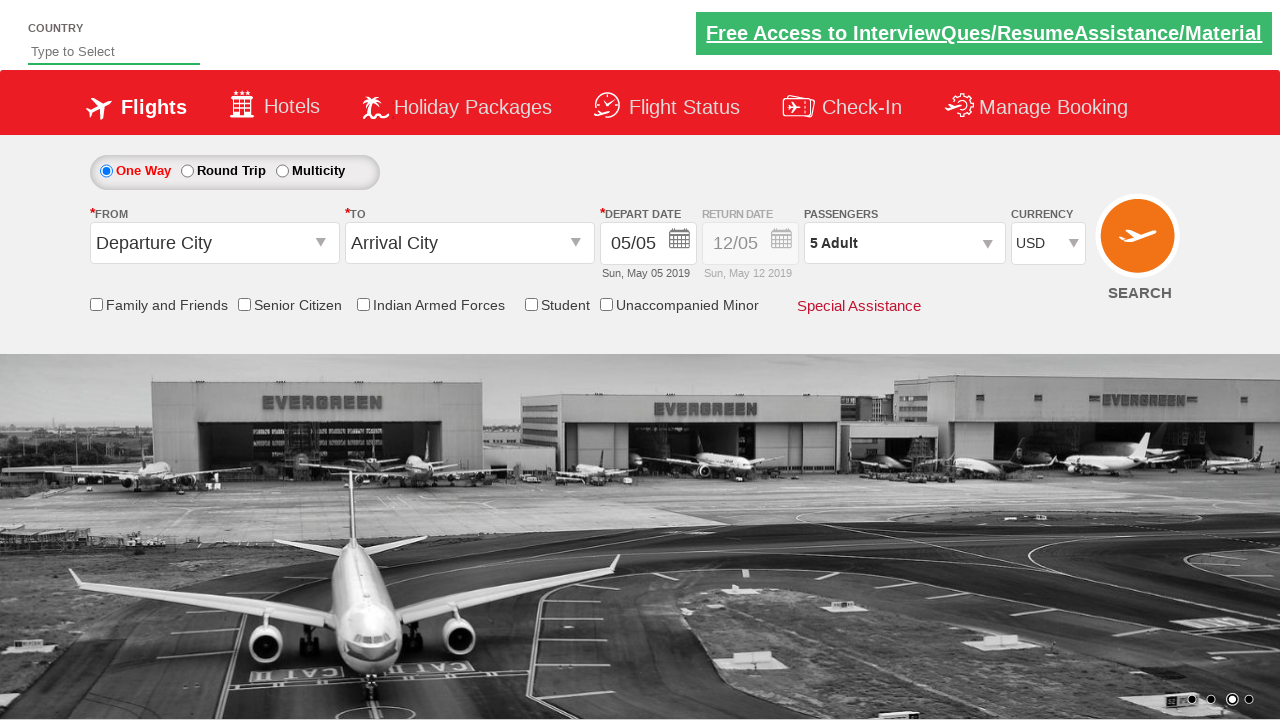

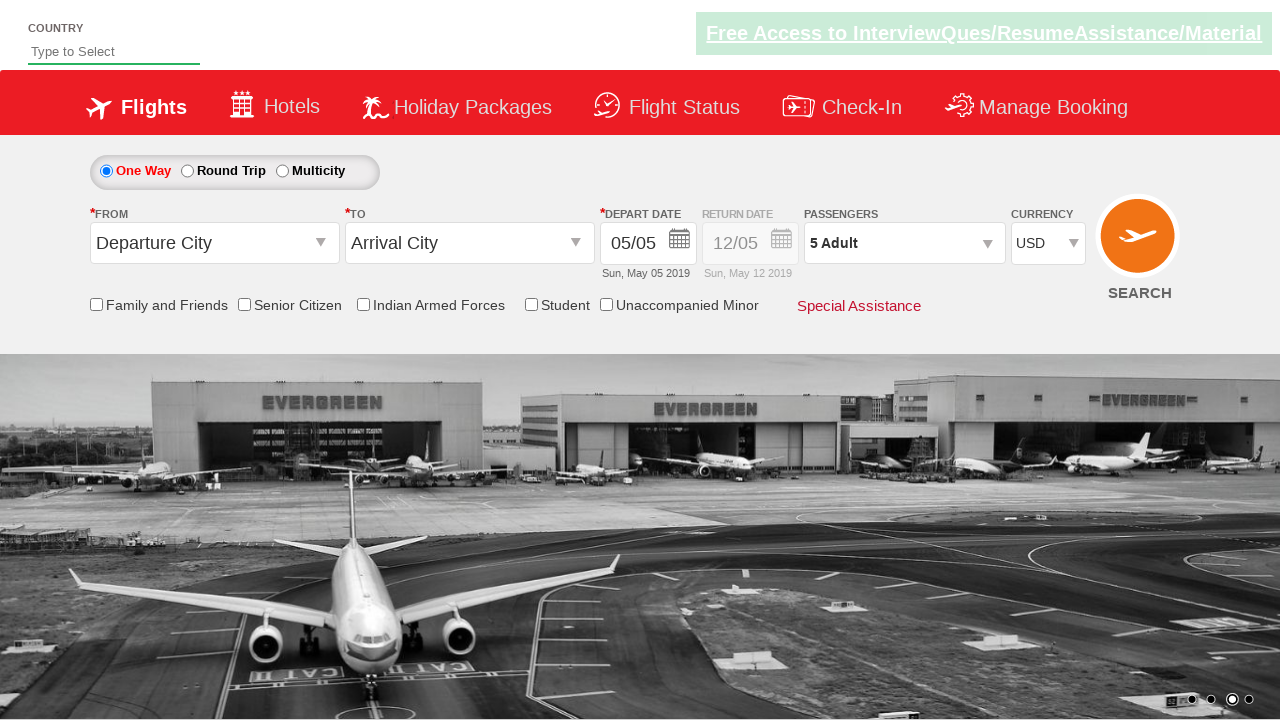